Tests timeout configurations by clicking an AJAX button and waiting for the success element with custom timeout

Starting URL: http://www.uitestingplayground.com/ajax

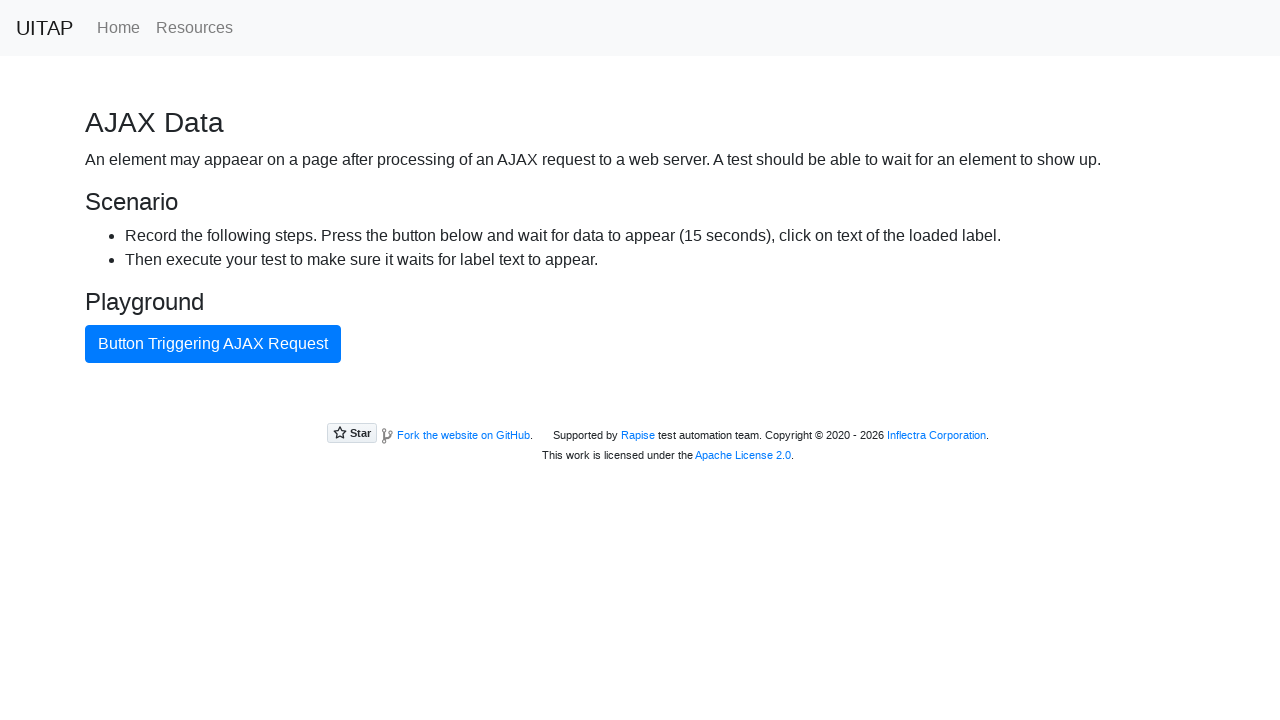

Clicked button triggering AJAX request at (213, 344) on internal:text="Button Triggering AJAX Request"i
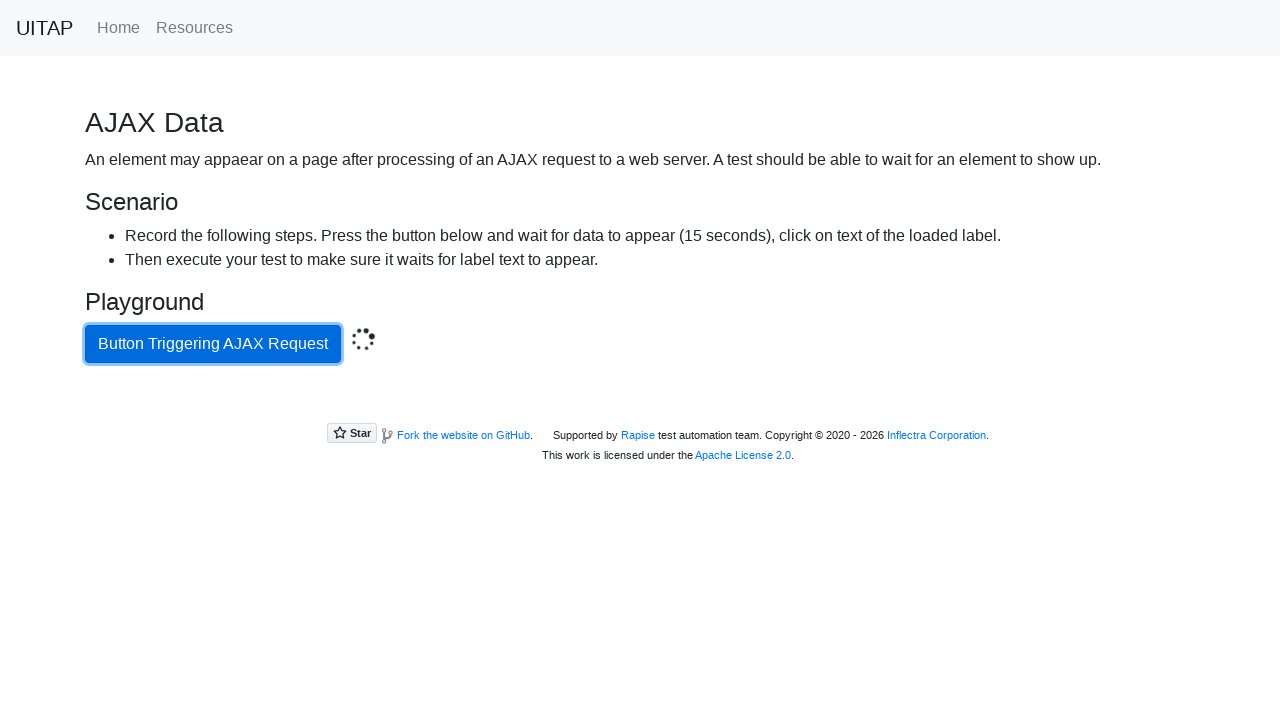

Clicked success element with 16000ms timeout after AJAX response at (640, 405) on .bg-success
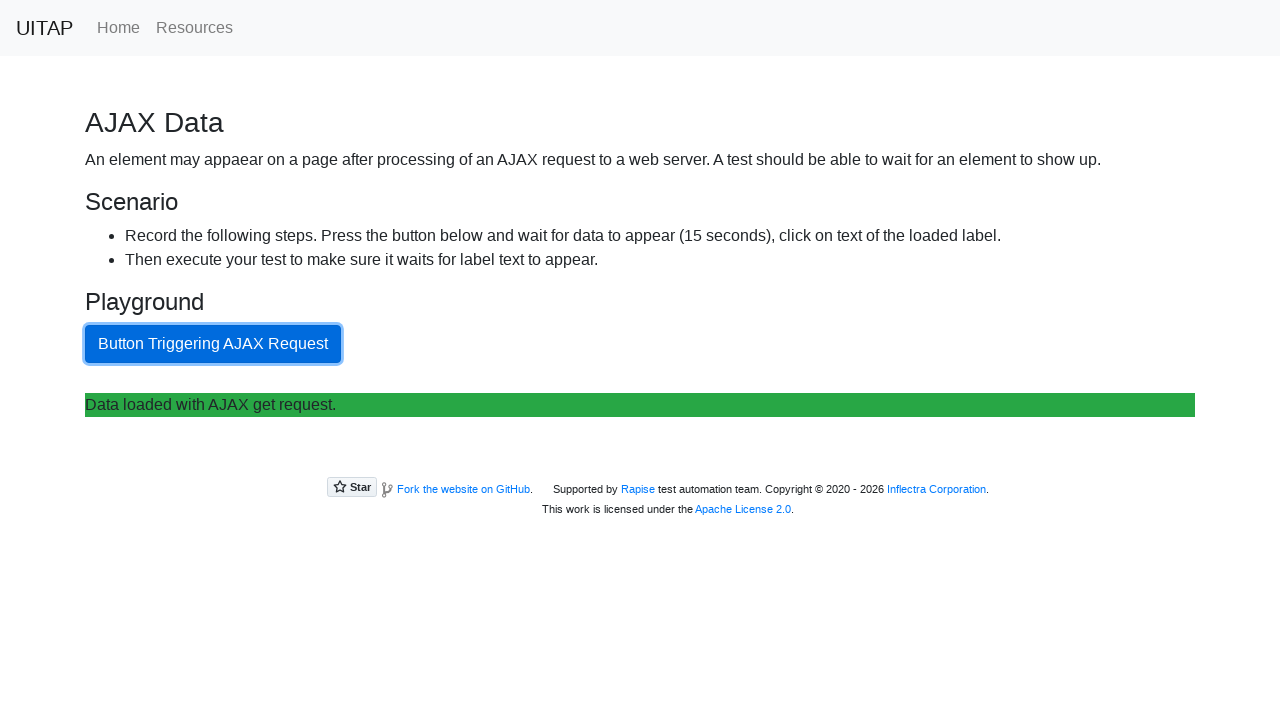

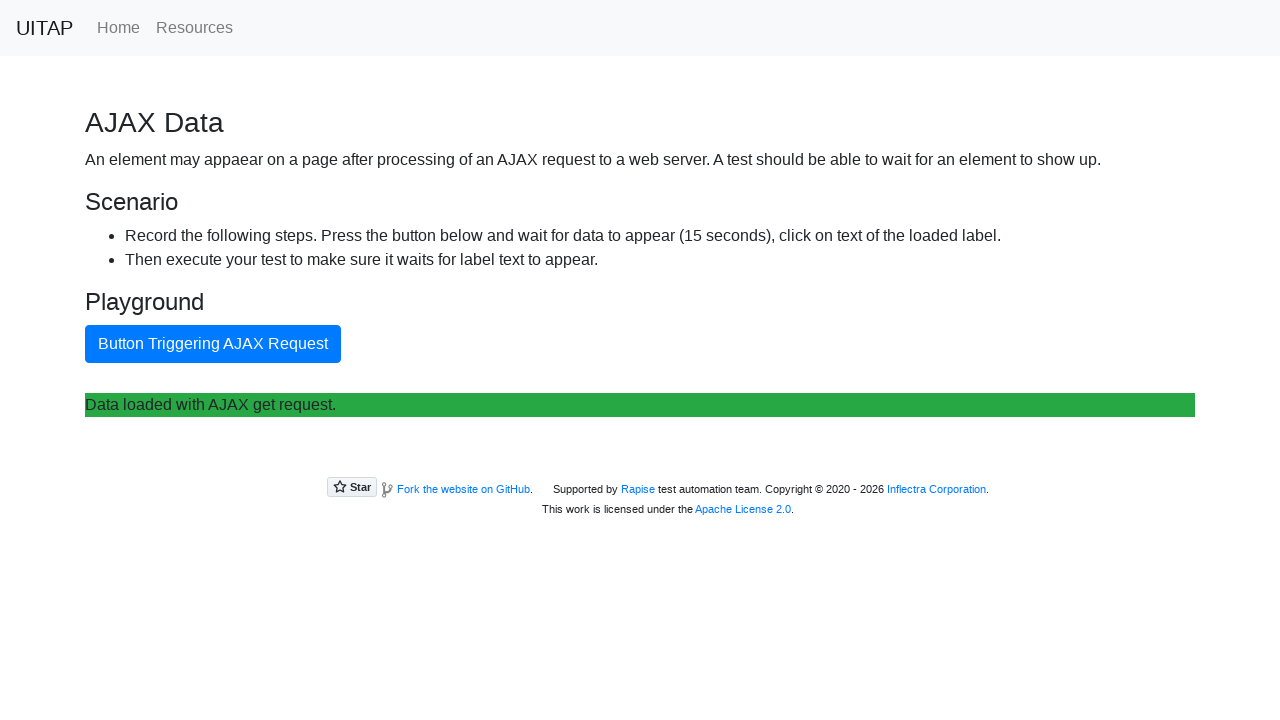